Tests marking individual todo items as complete by clicking their checkboxes

Starting URL: https://demo.playwright.dev/todomvc

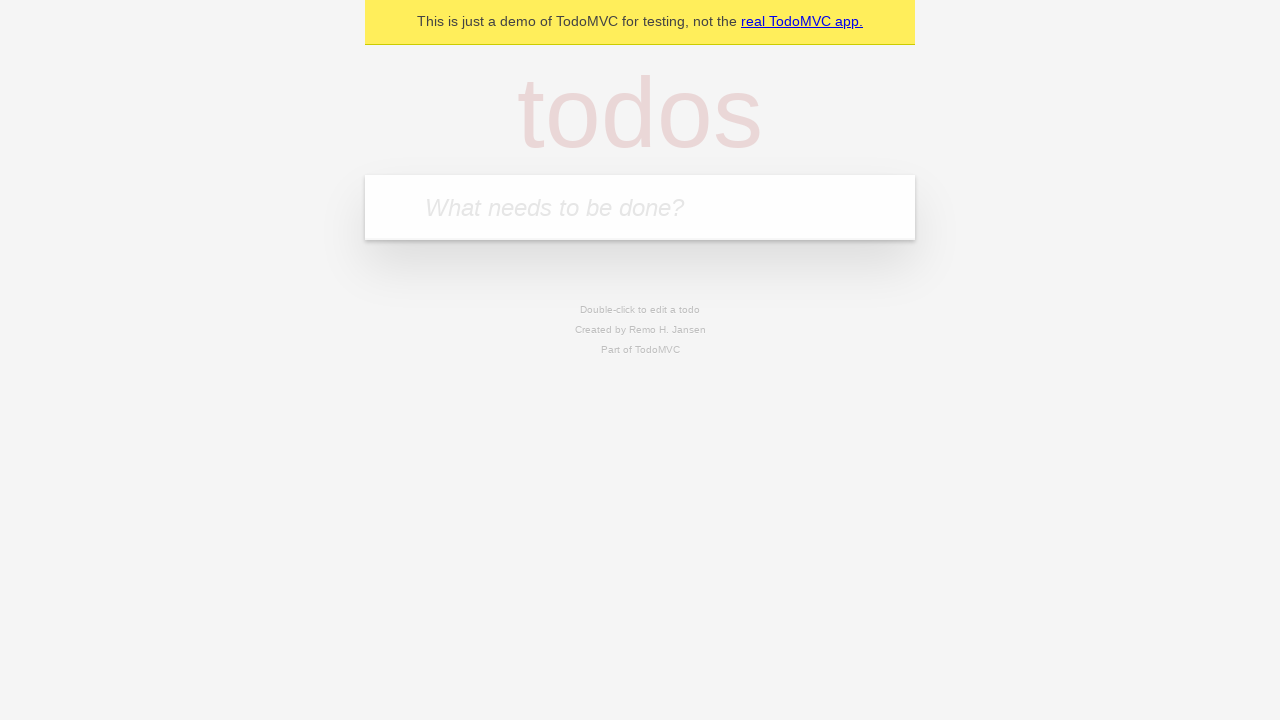

Filled todo input field with 'buy some cheese' on input[placeholder='What needs to be done?']
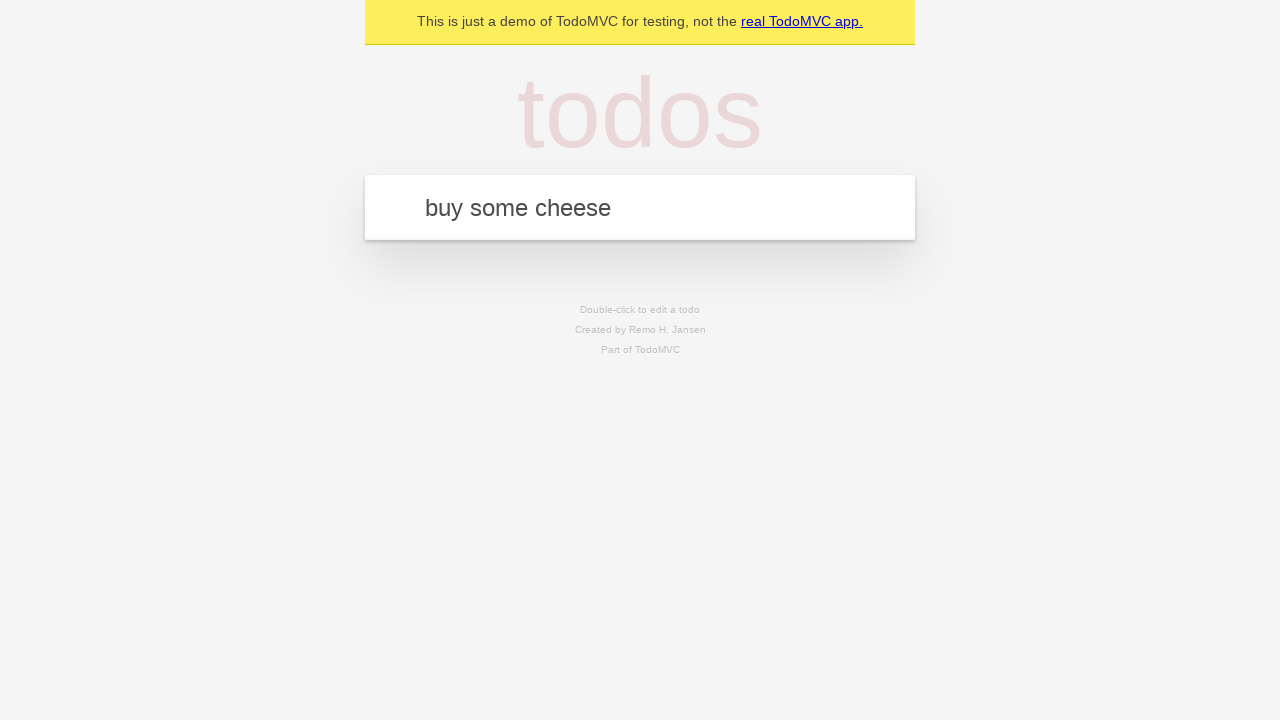

Pressed Enter to create first todo item on input[placeholder='What needs to be done?']
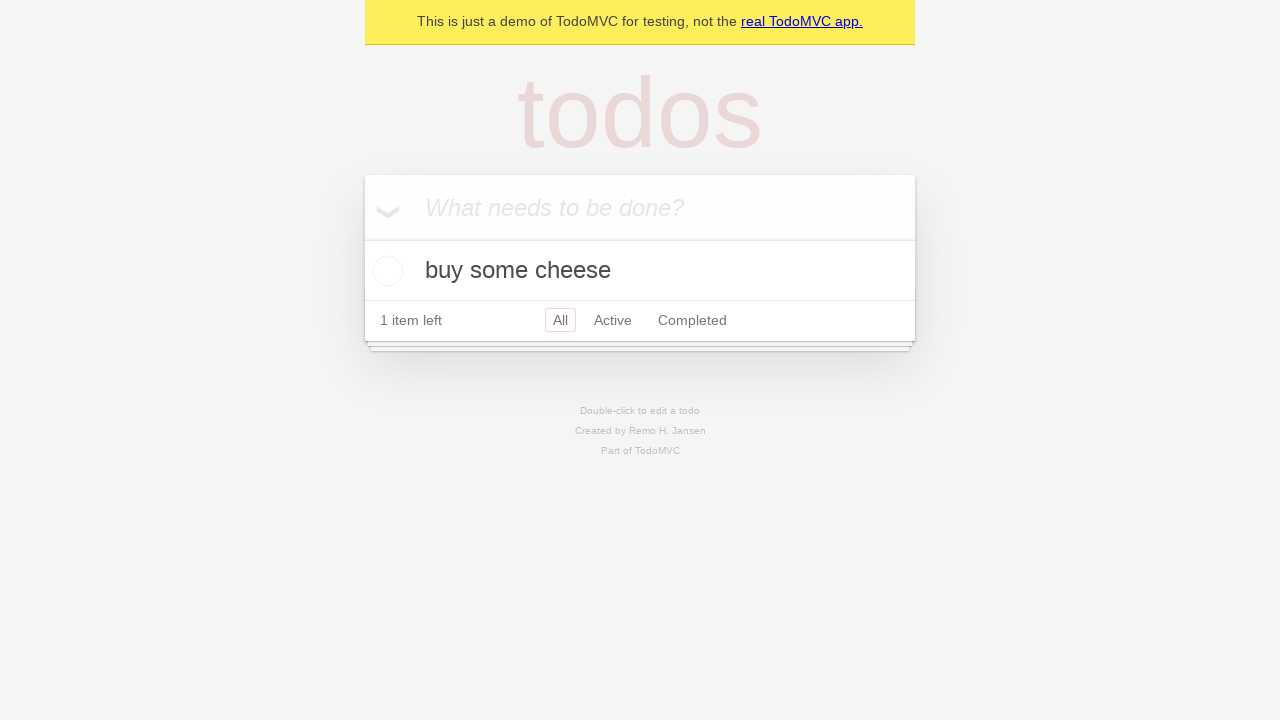

Filled todo input field with 'feed the cat' on input[placeholder='What needs to be done?']
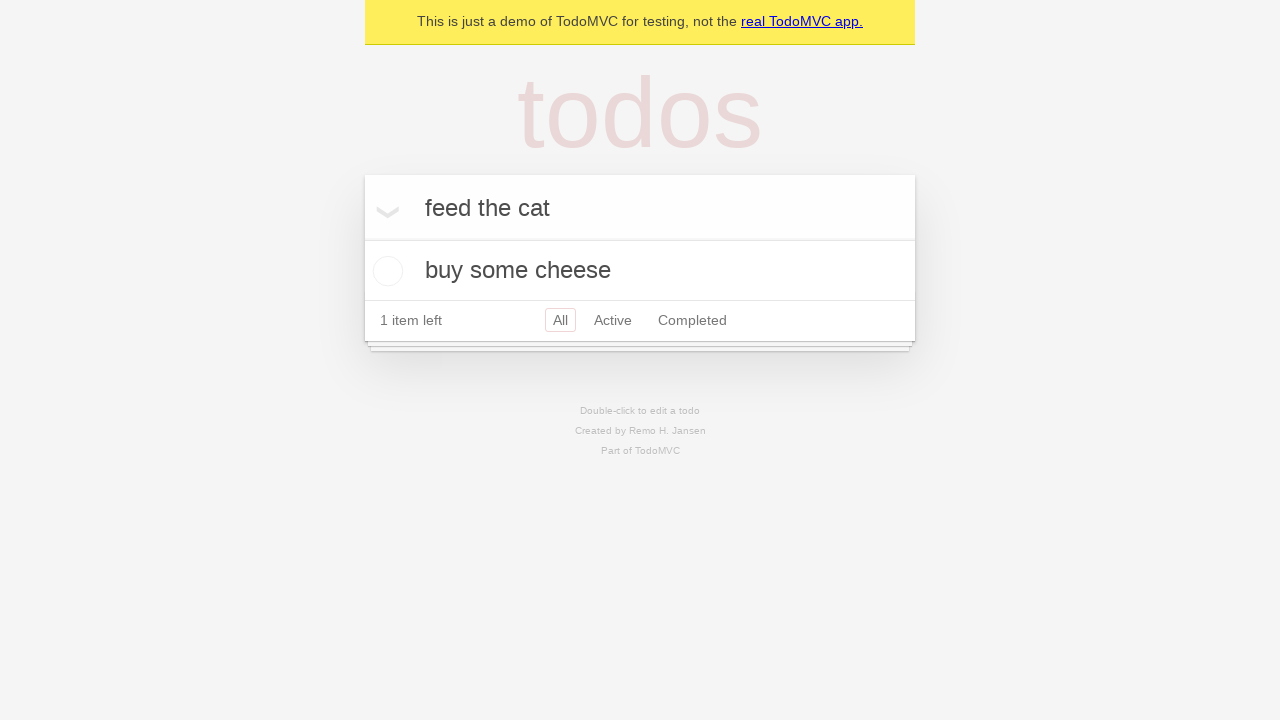

Pressed Enter to create second todo item on input[placeholder='What needs to be done?']
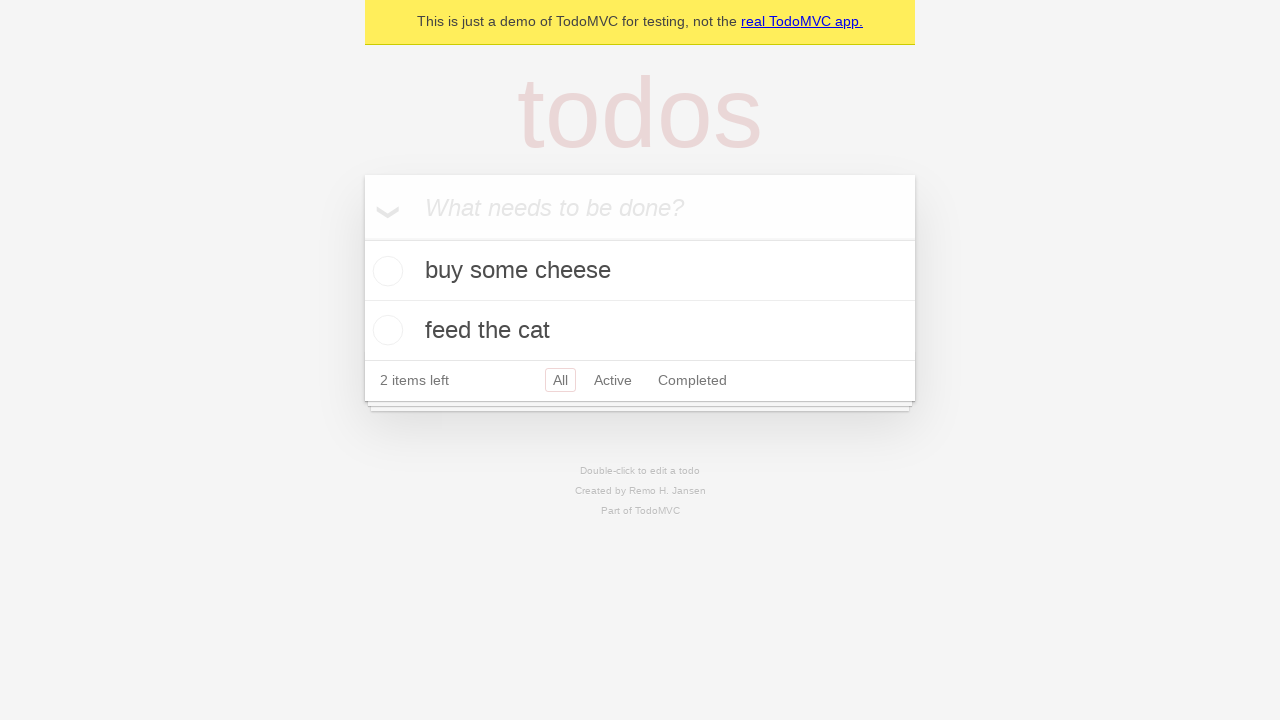

Marked first todo item 'buy some cheese' as complete at (385, 271) on [data-testid='todo-item'] >> nth=0 >> role=checkbox
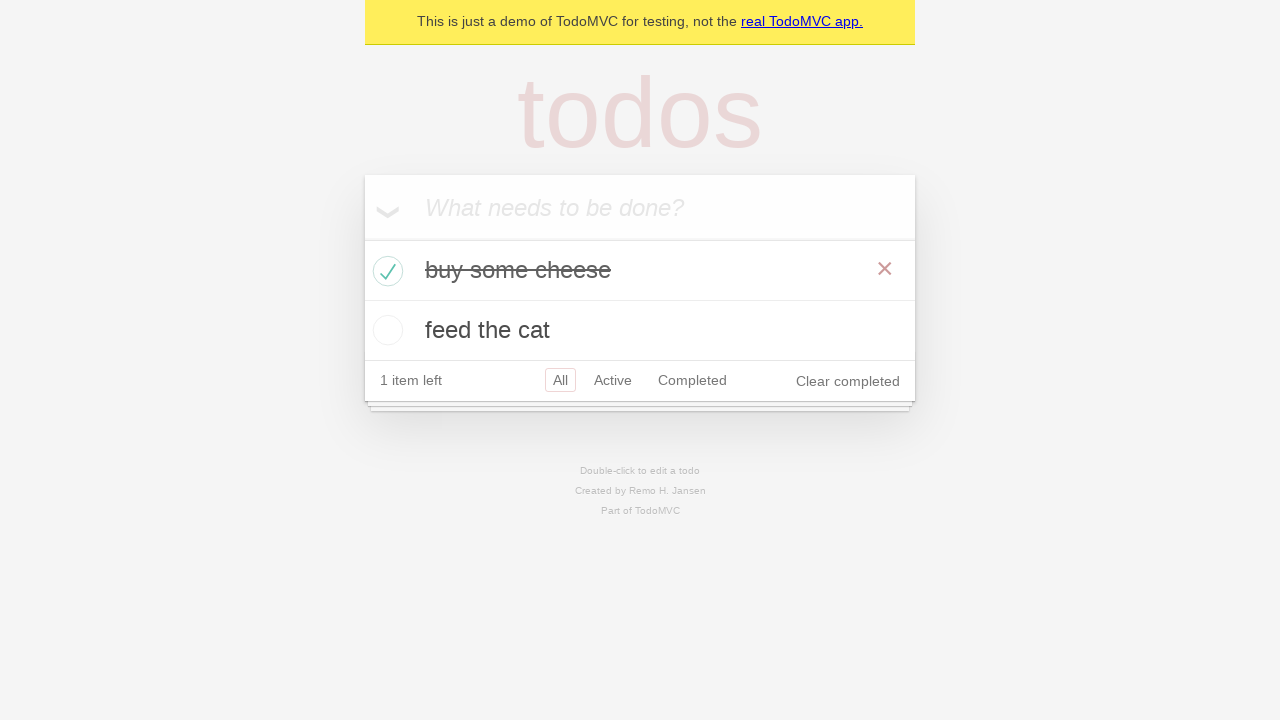

Marked second todo item 'feed the cat' as complete at (385, 330) on [data-testid='todo-item'] >> nth=1 >> role=checkbox
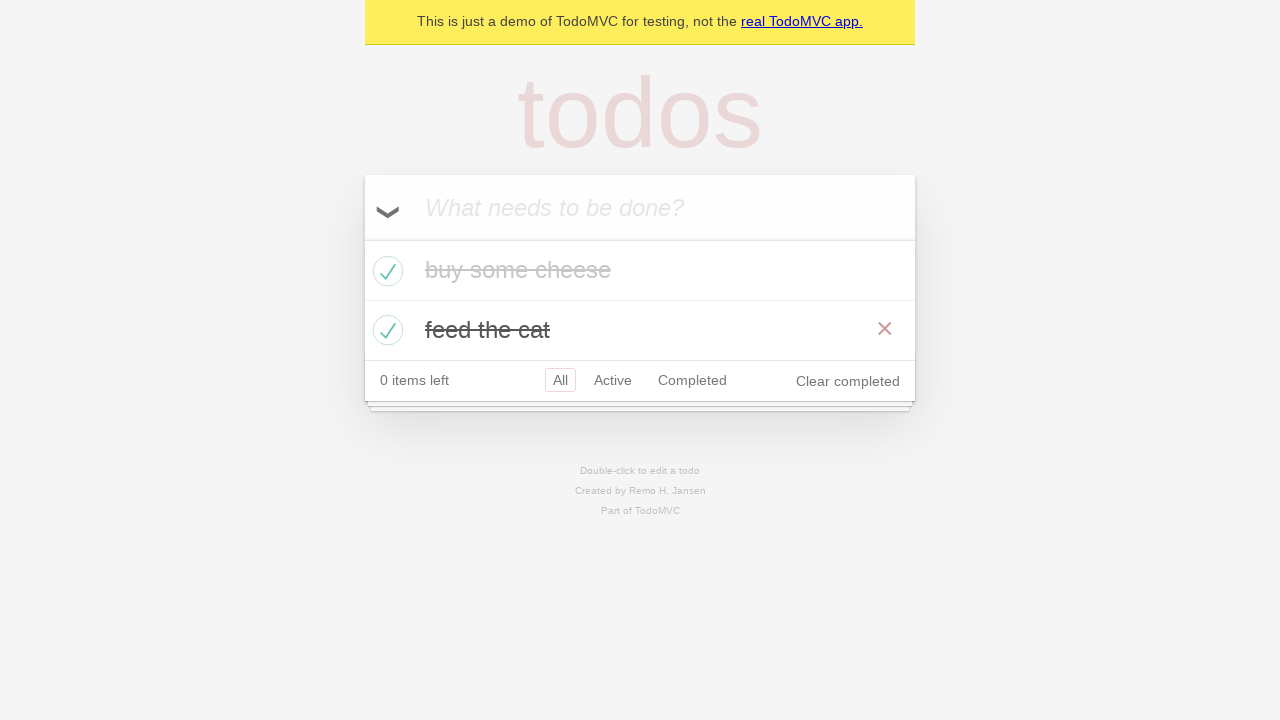

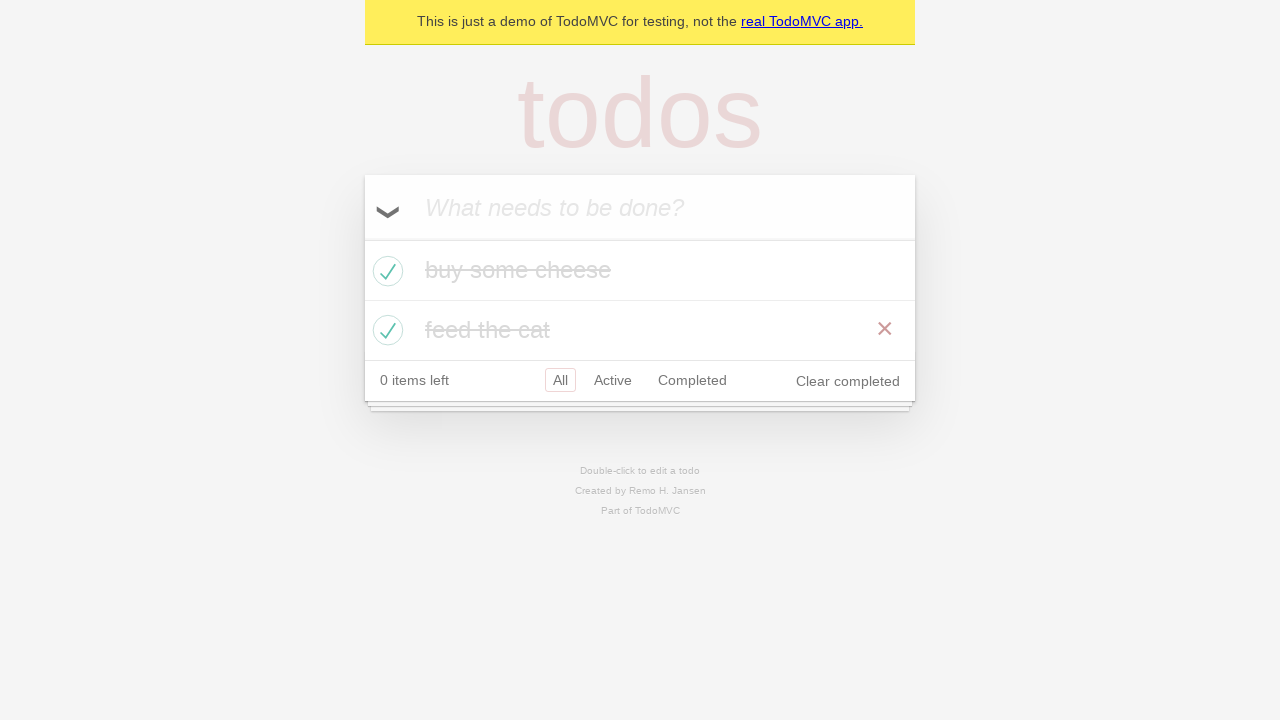